Navigates to the Selenium official website and maximizes the browser window, demonstrating basic browser operations.

Starting URL: https://www.selenium.dev/

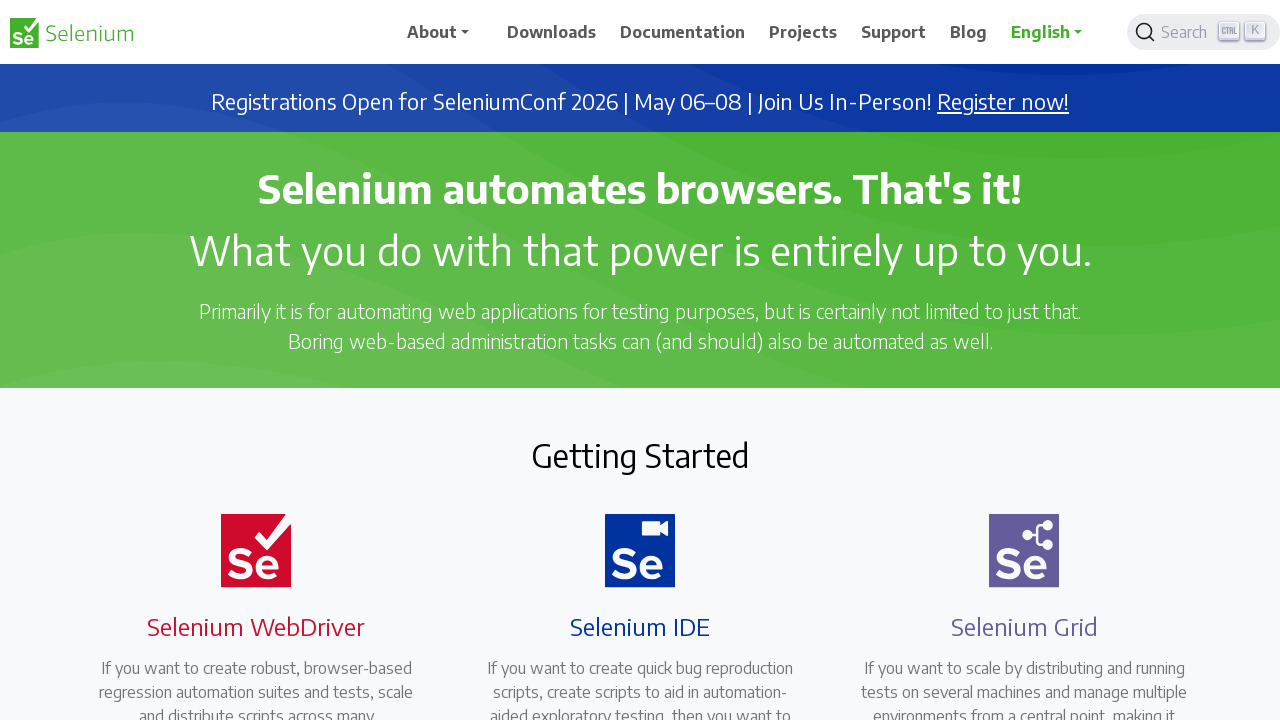

Set viewport size to 1920x1080 to maximize browser window
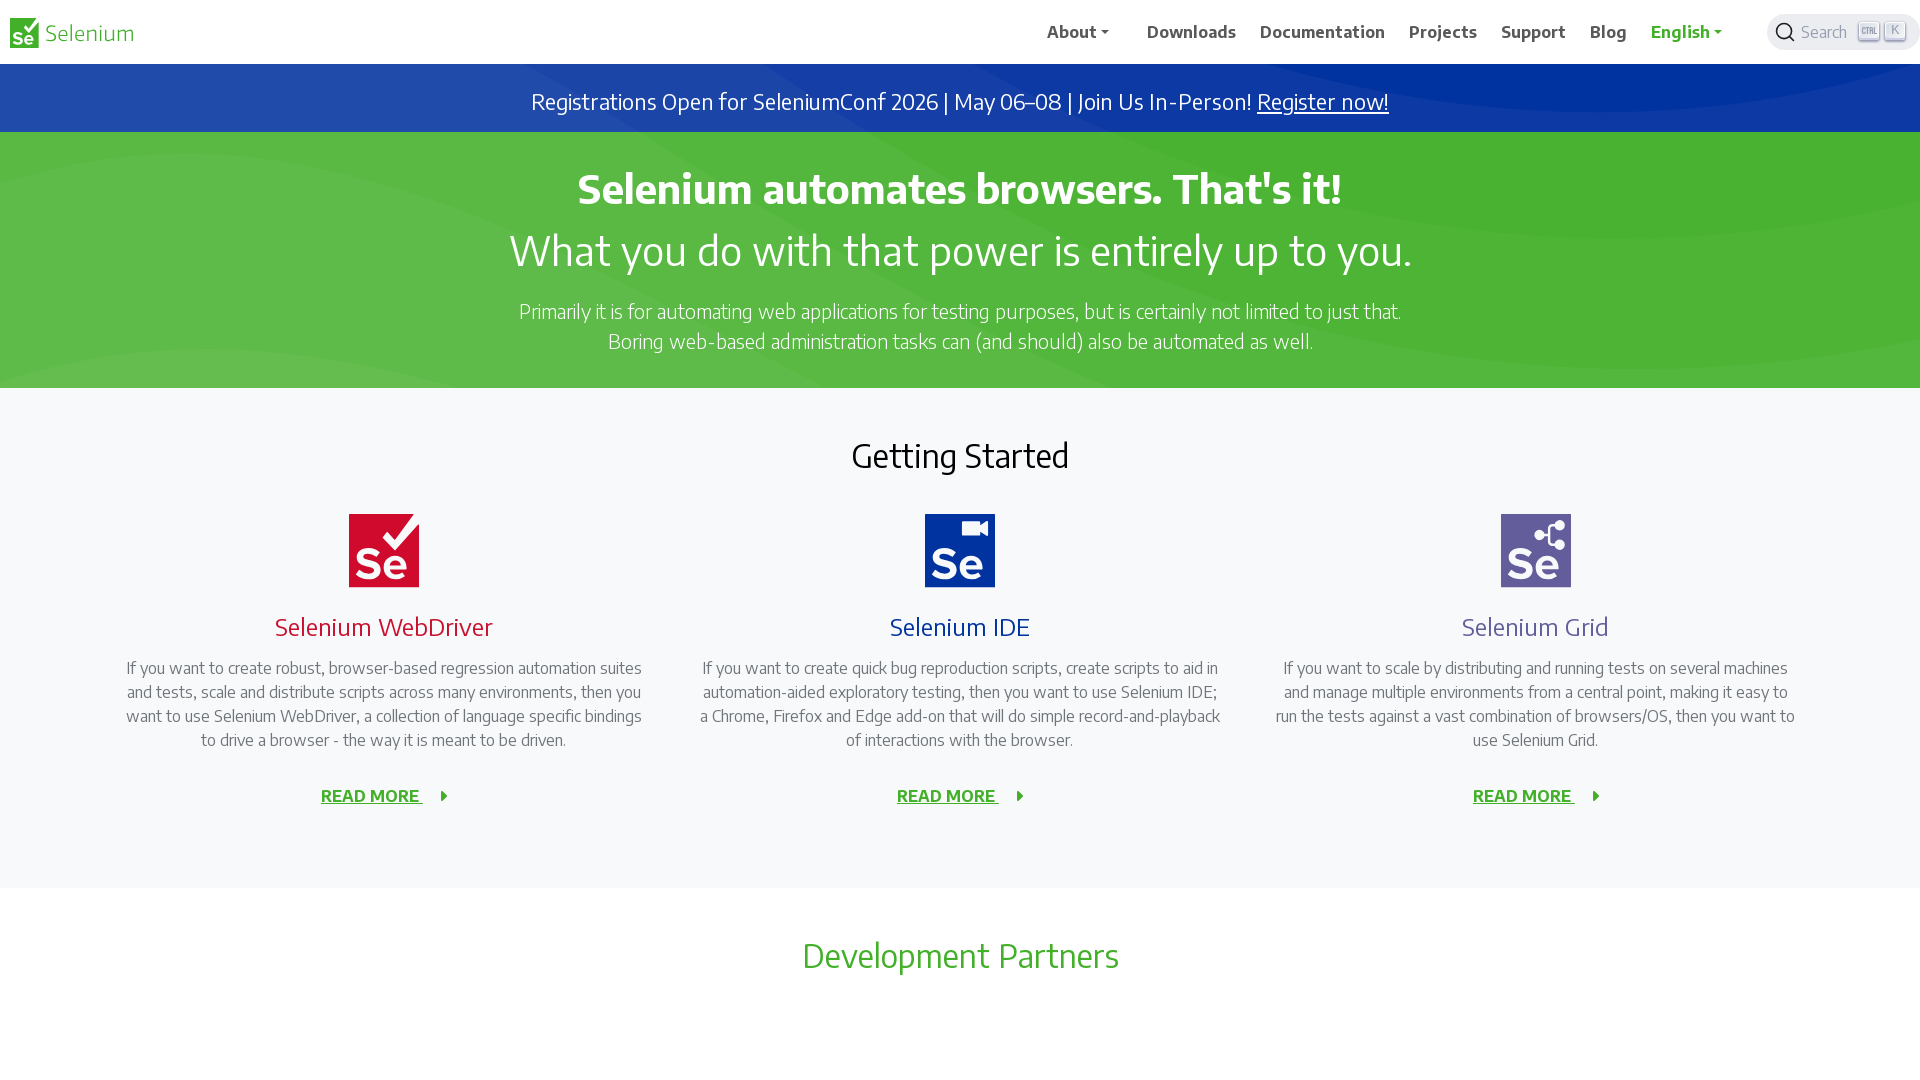

Waited for page to reach domcontentloaded state
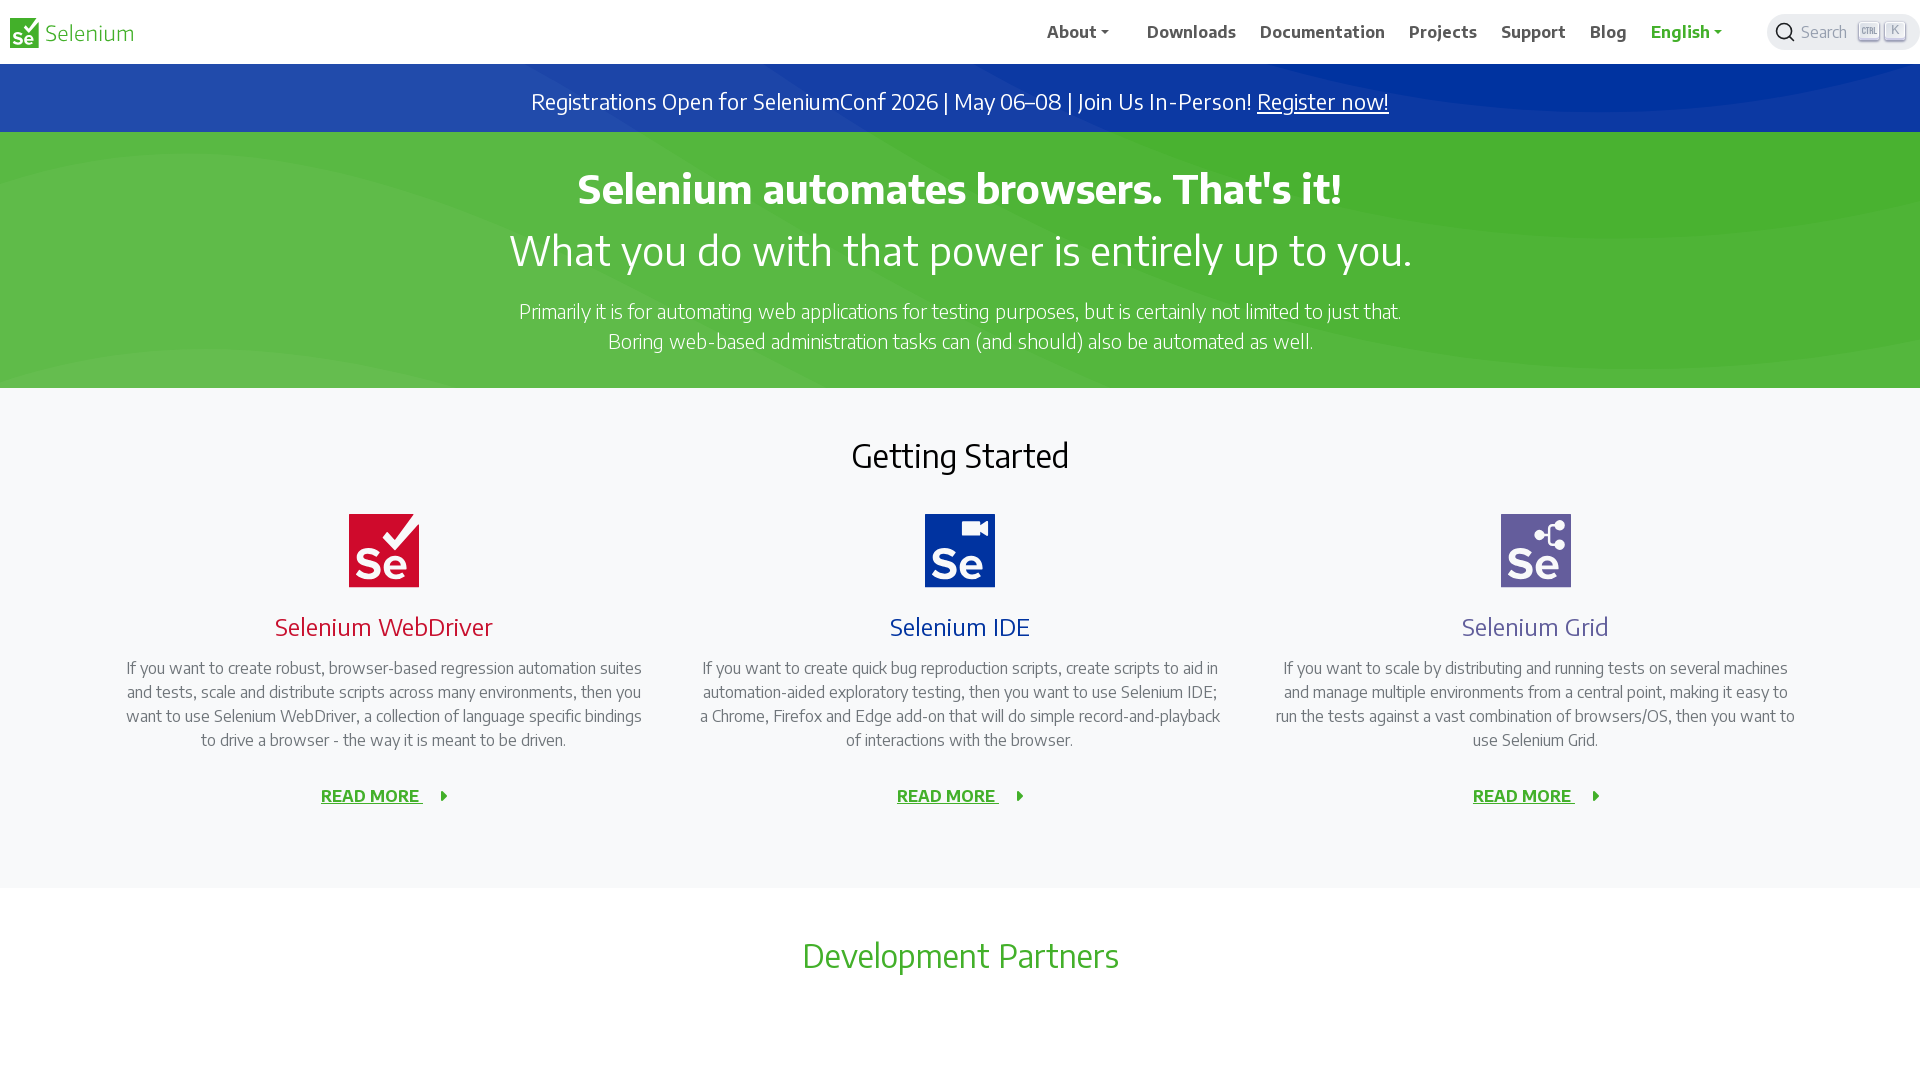

Retrieved page title: Selenium
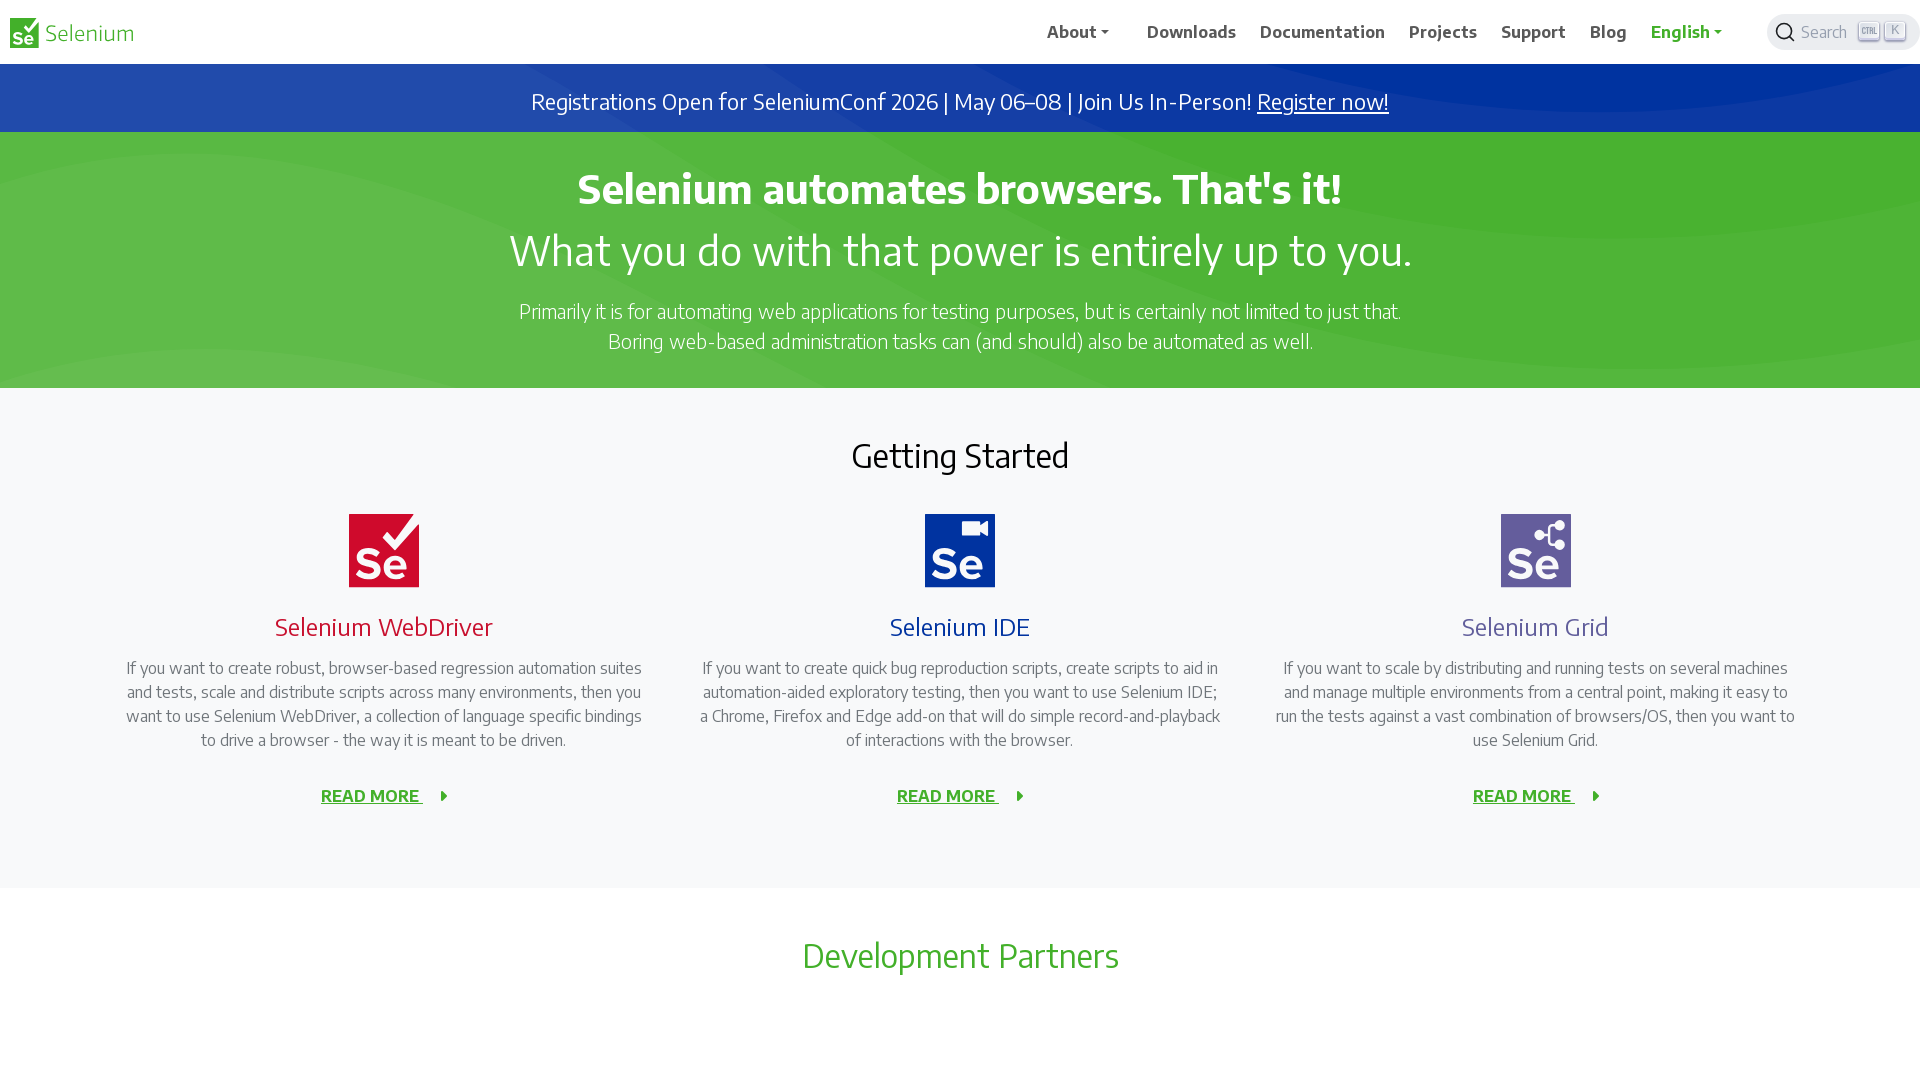

Retrieved current URL: https://www.selenium.dev/
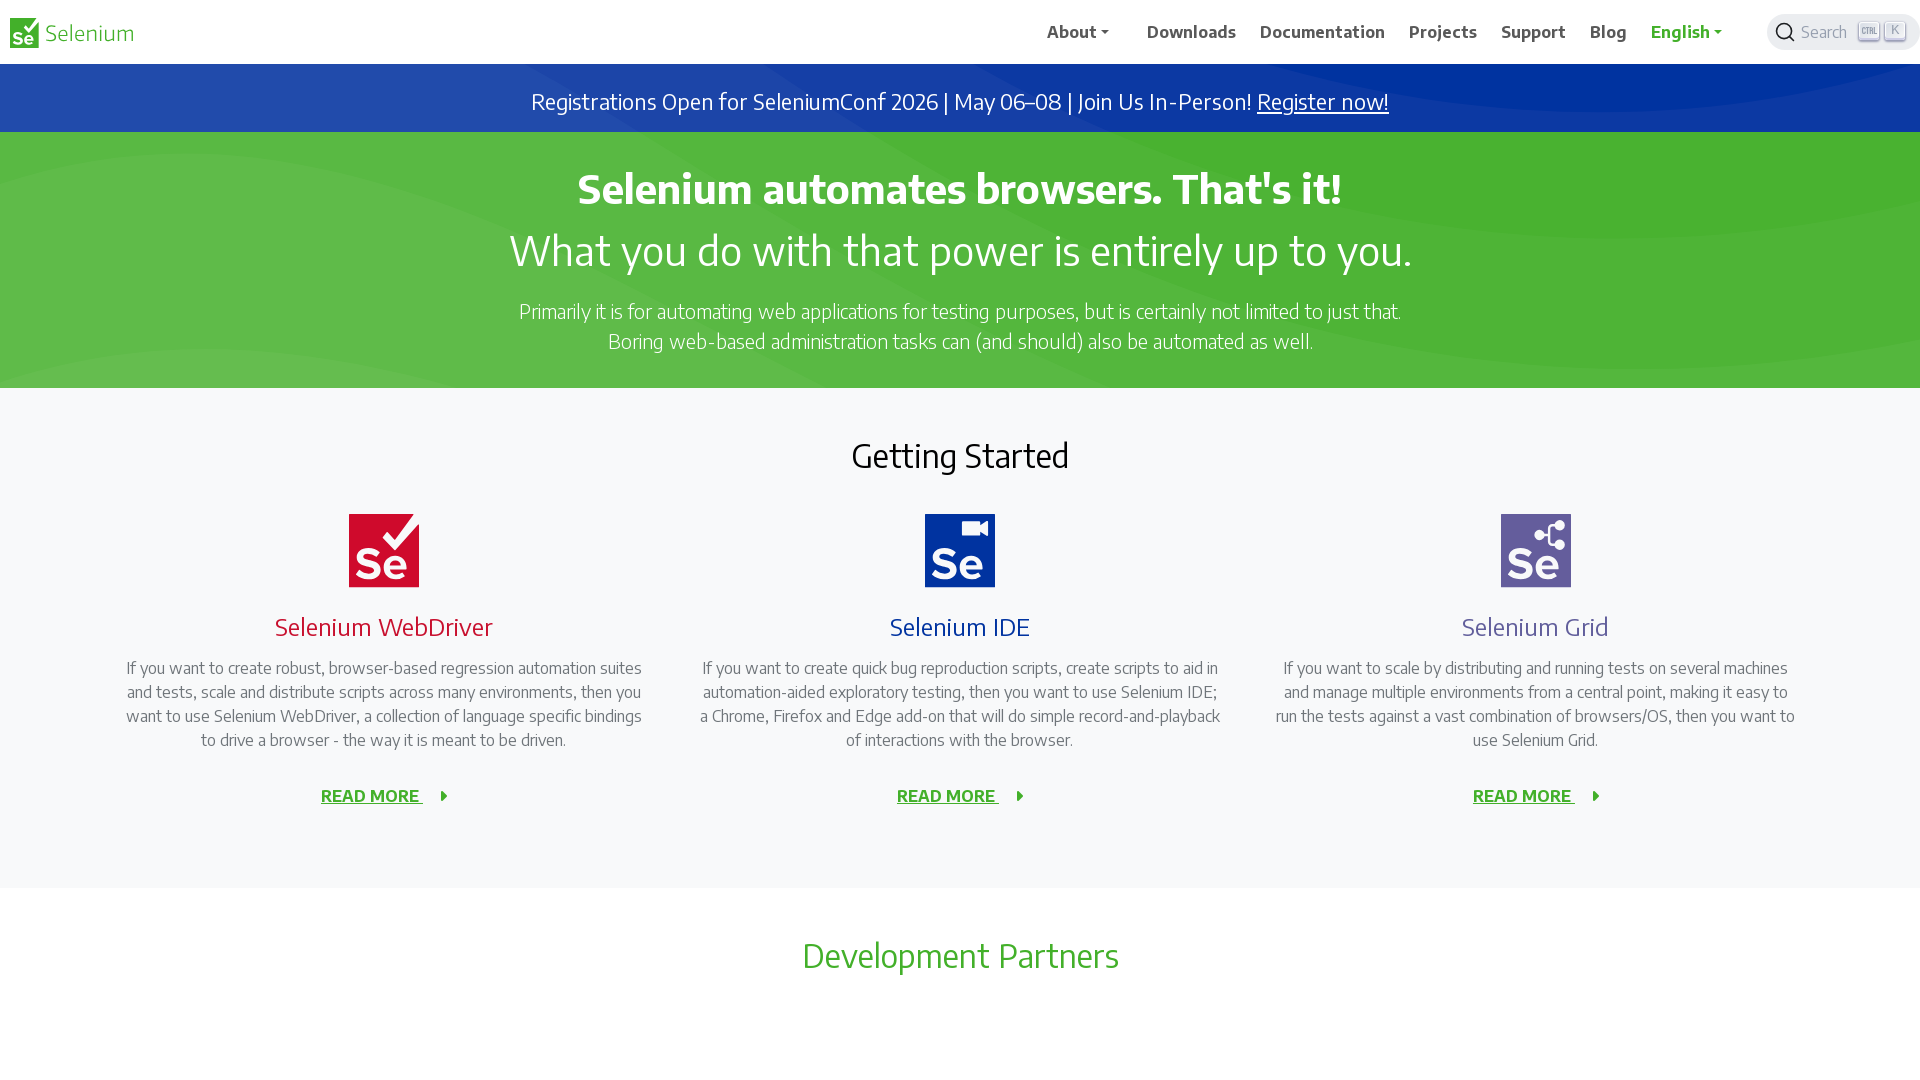

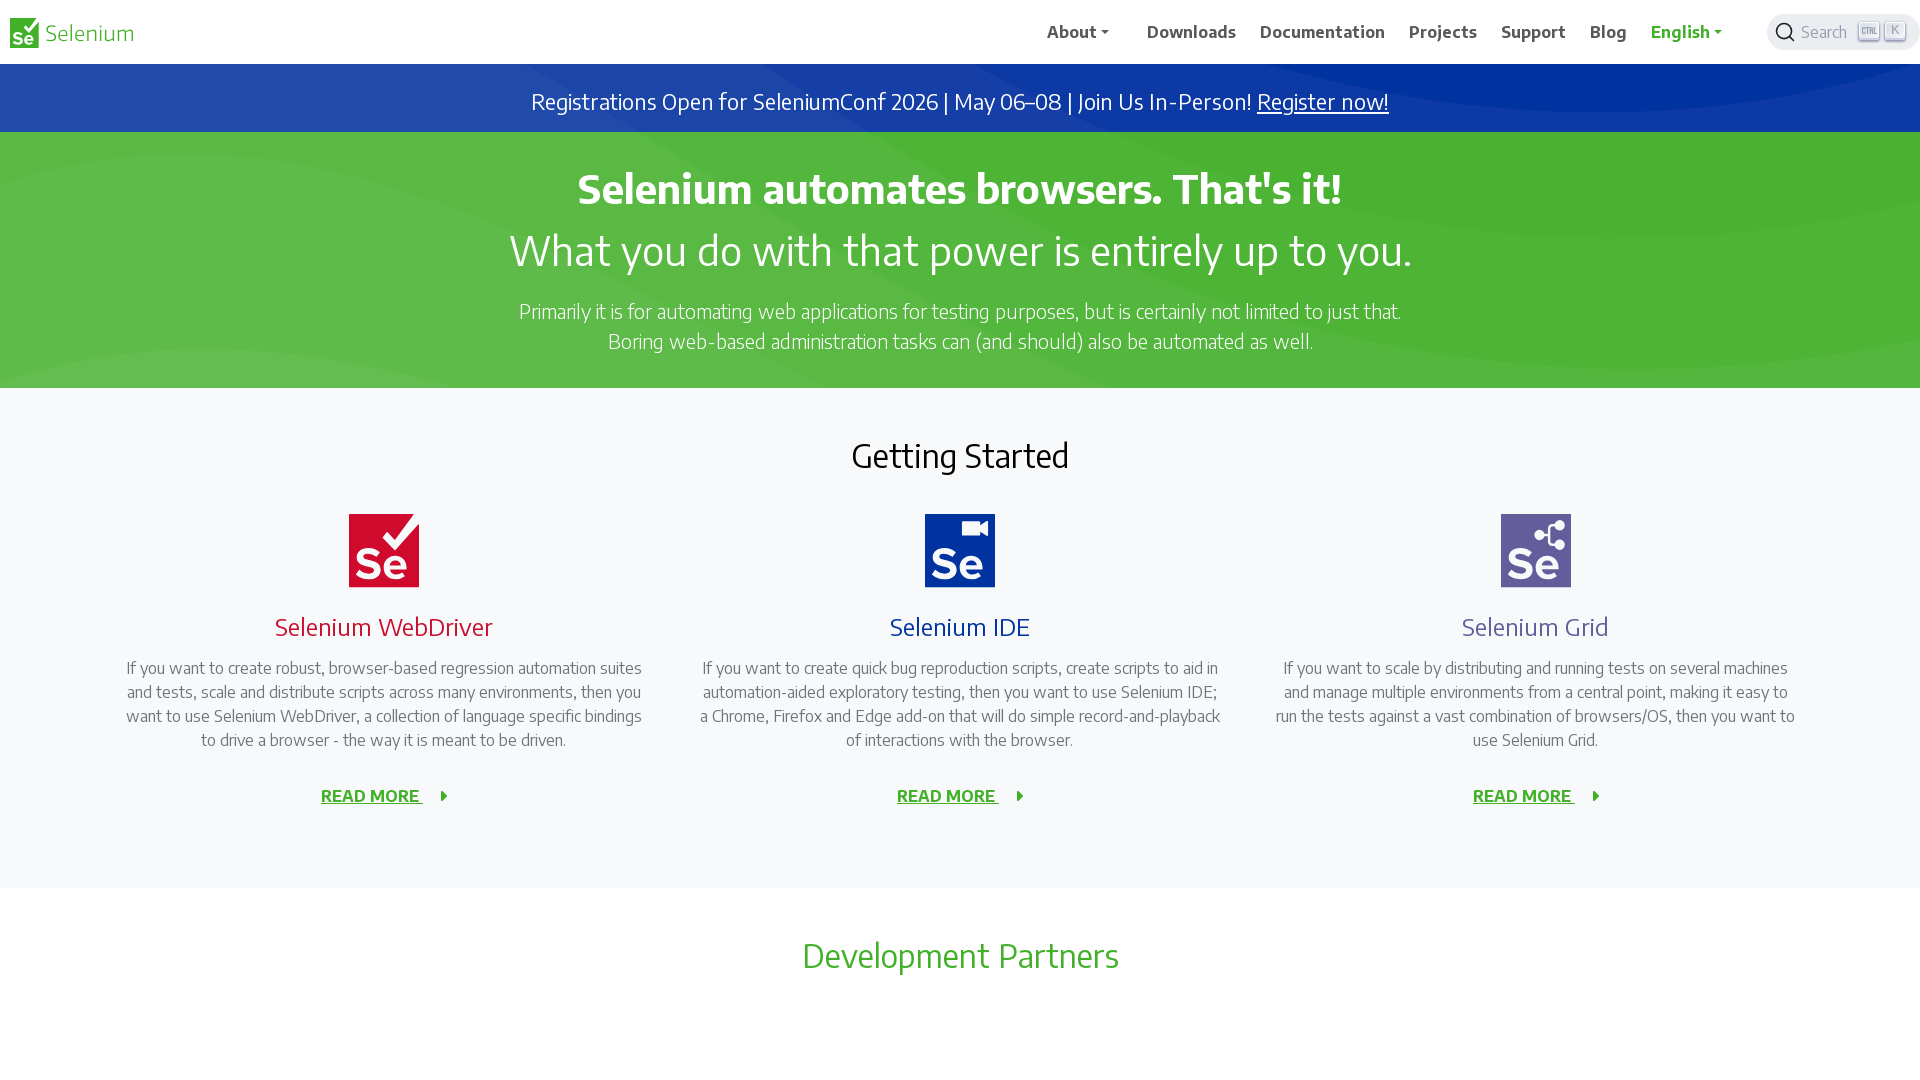